Tests browser back button navigation between filter views

Starting URL: https://demo.playwright.dev/todomvc

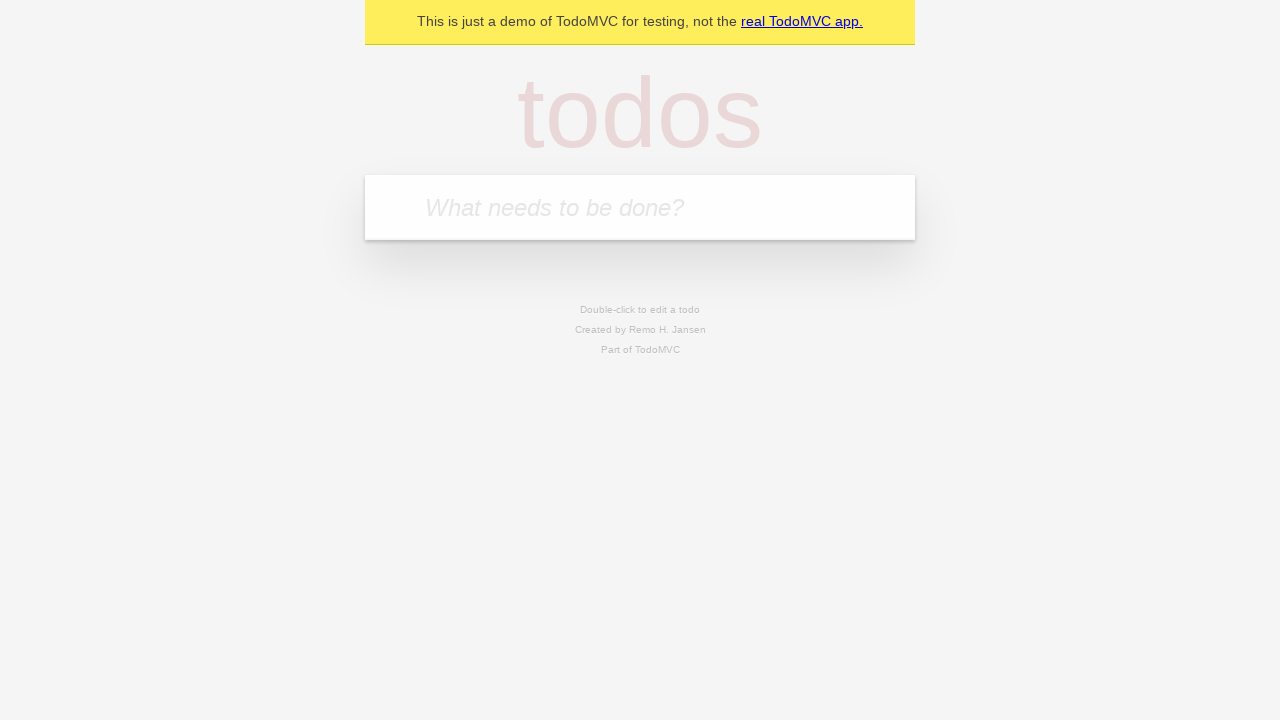

Filled new todo field with 'buy some cheese' on .new-todo
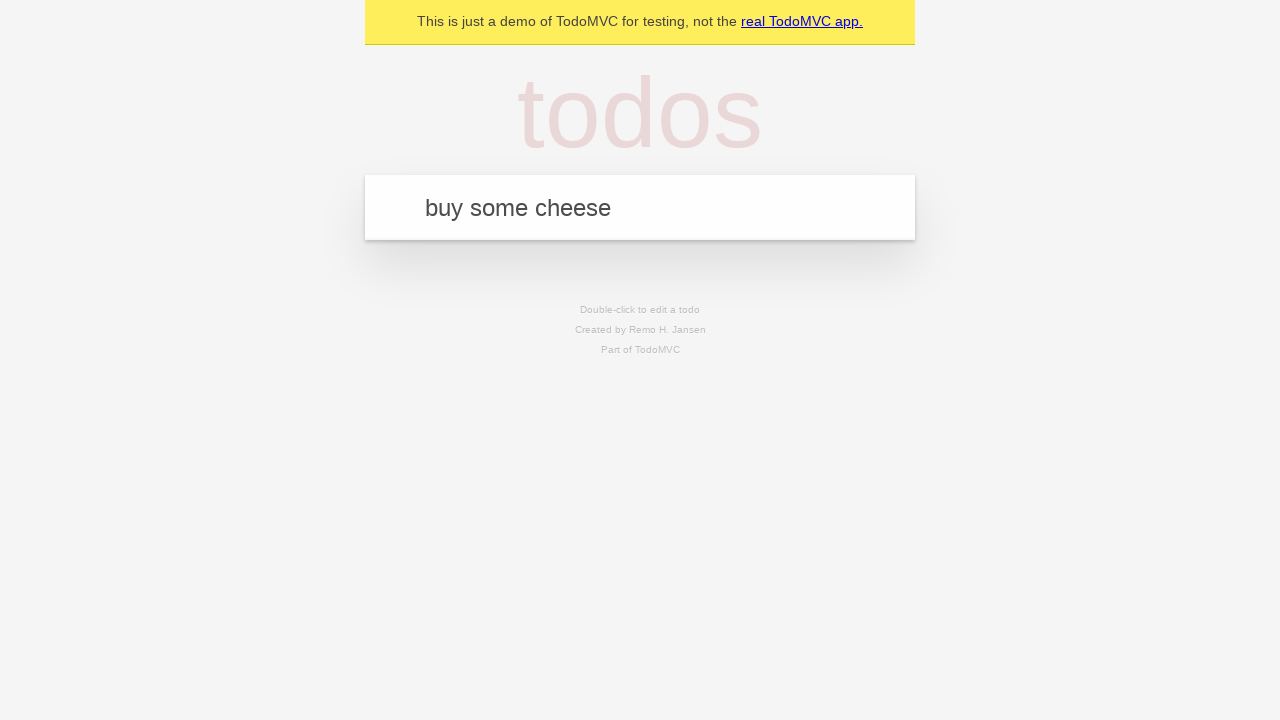

Pressed Enter to create first todo on .new-todo
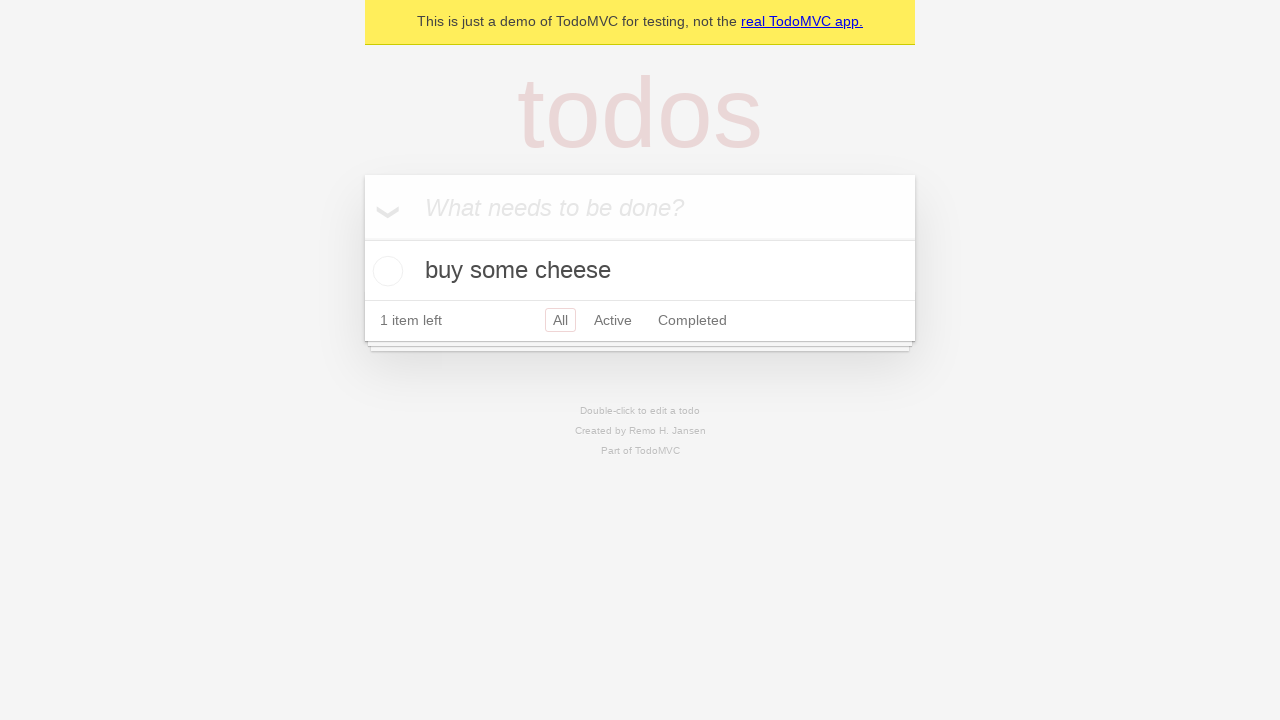

Filled new todo field with 'feed the cat' on .new-todo
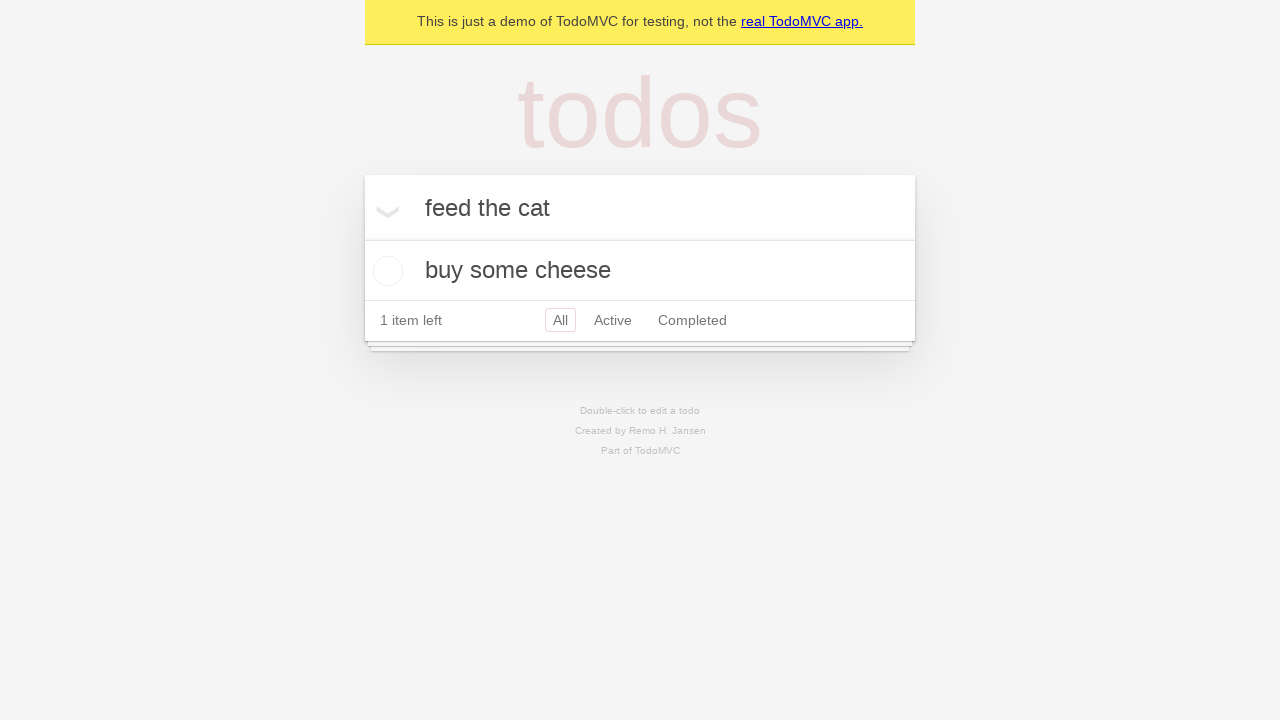

Pressed Enter to create second todo on .new-todo
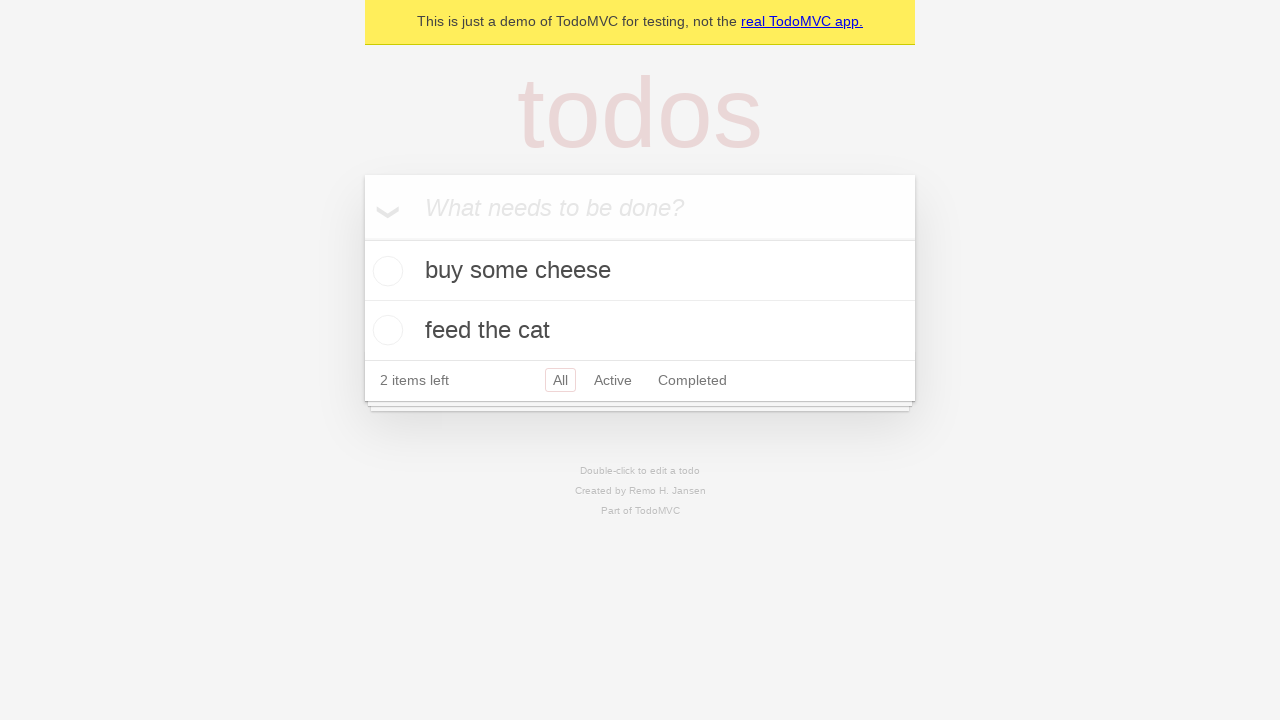

Filled new todo field with 'book a doctors appointment' on .new-todo
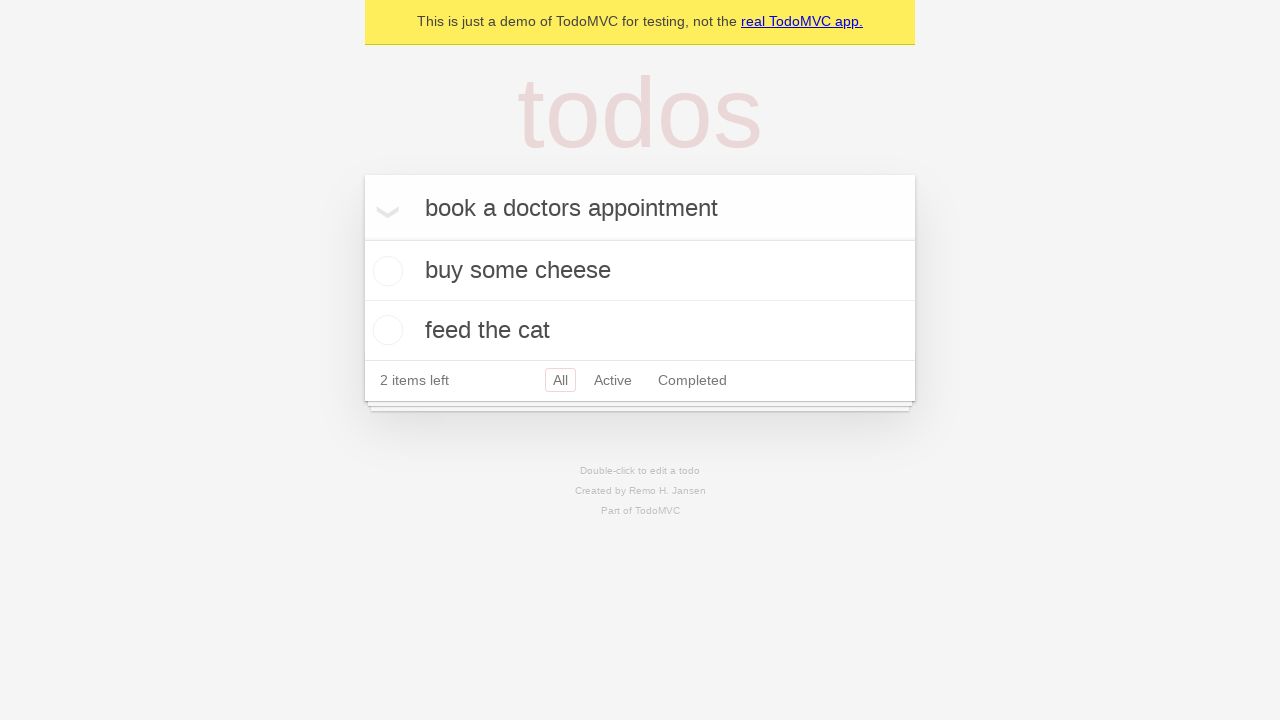

Pressed Enter to create third todo on .new-todo
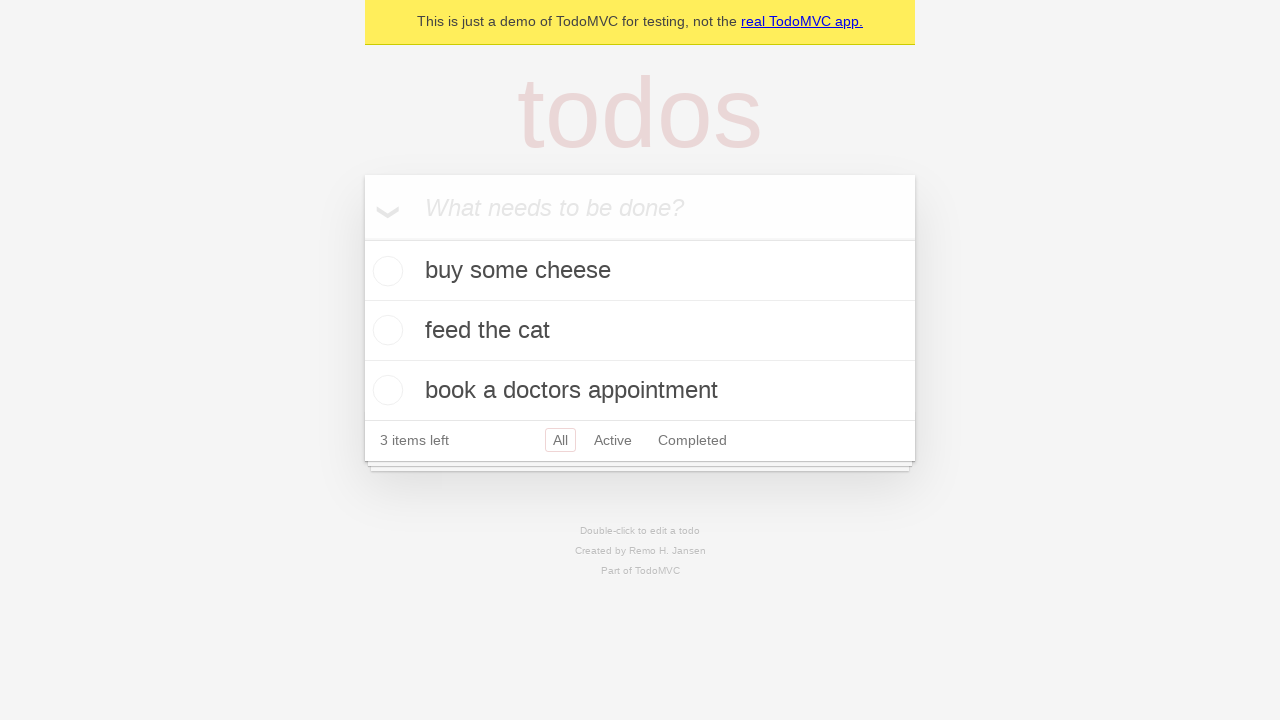

Marked second todo as complete at (385, 330) on .todo-list li .toggle >> nth=1
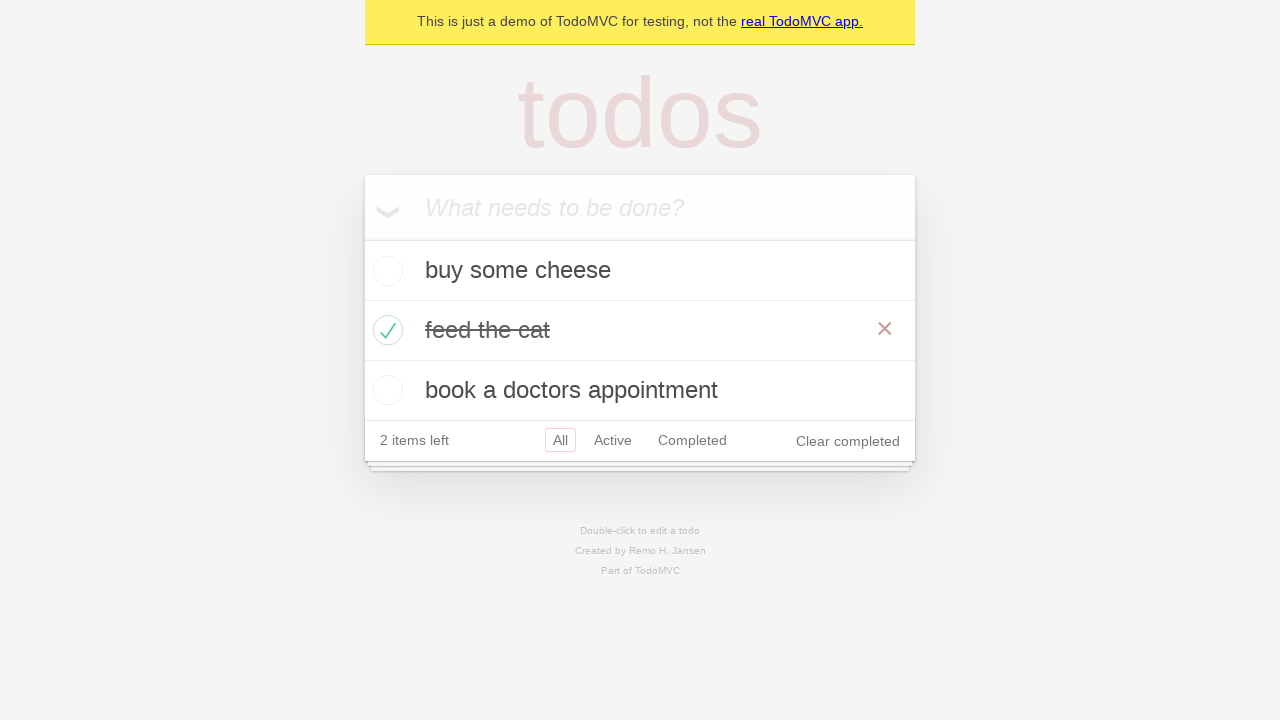

Clicked All filter to view all todos at (560, 440) on .filters >> text=All
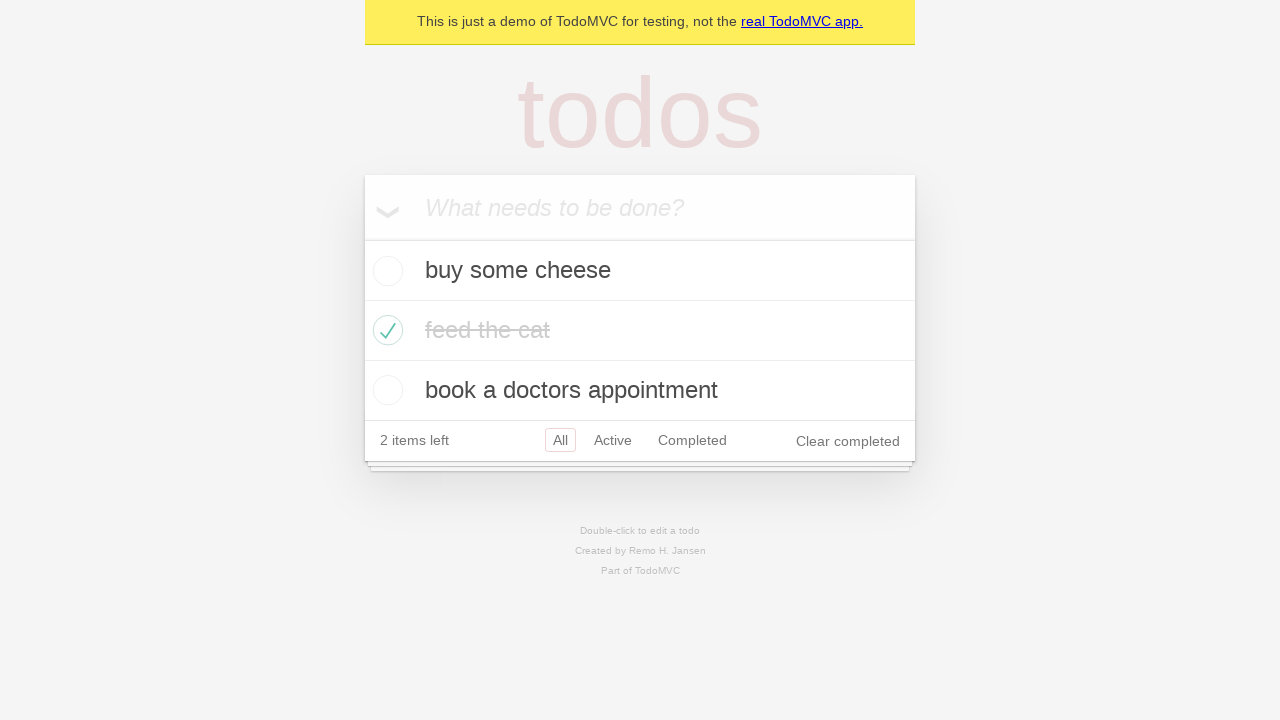

Clicked Active filter to view active todos only at (613, 440) on .filters >> text=Active
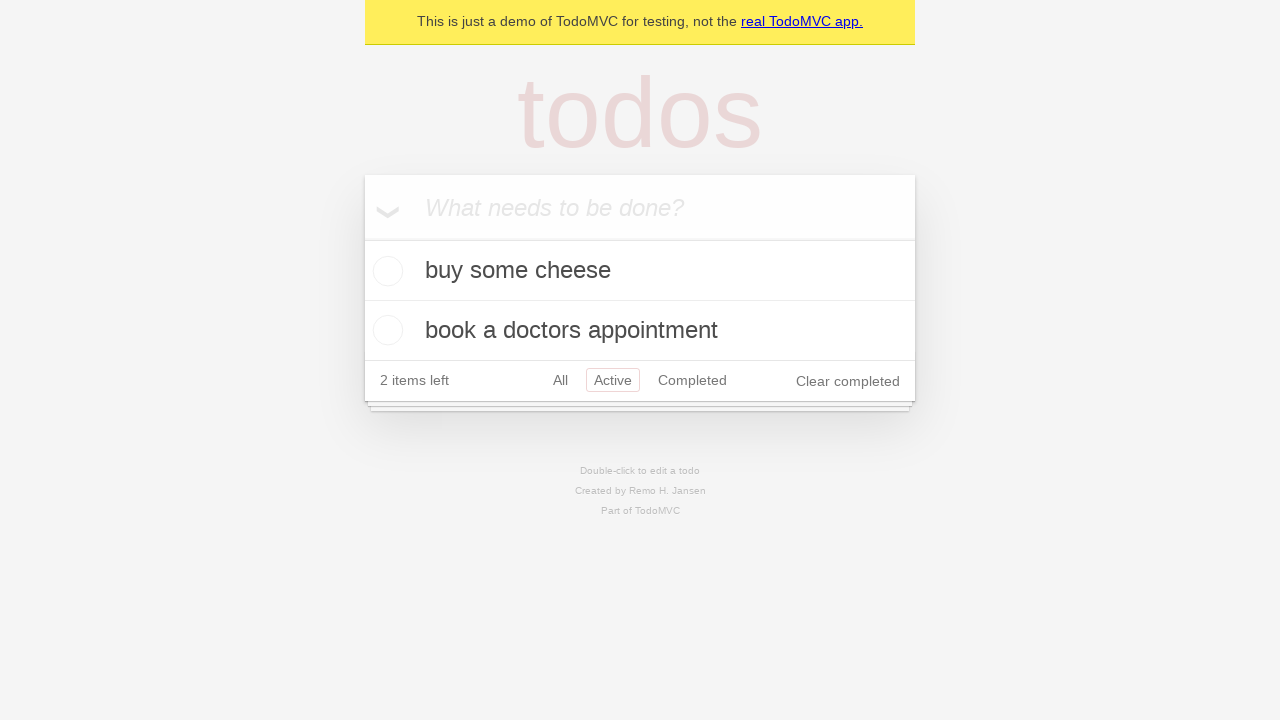

Clicked Completed filter to view completed todos only at (692, 380) on .filters >> text=Completed
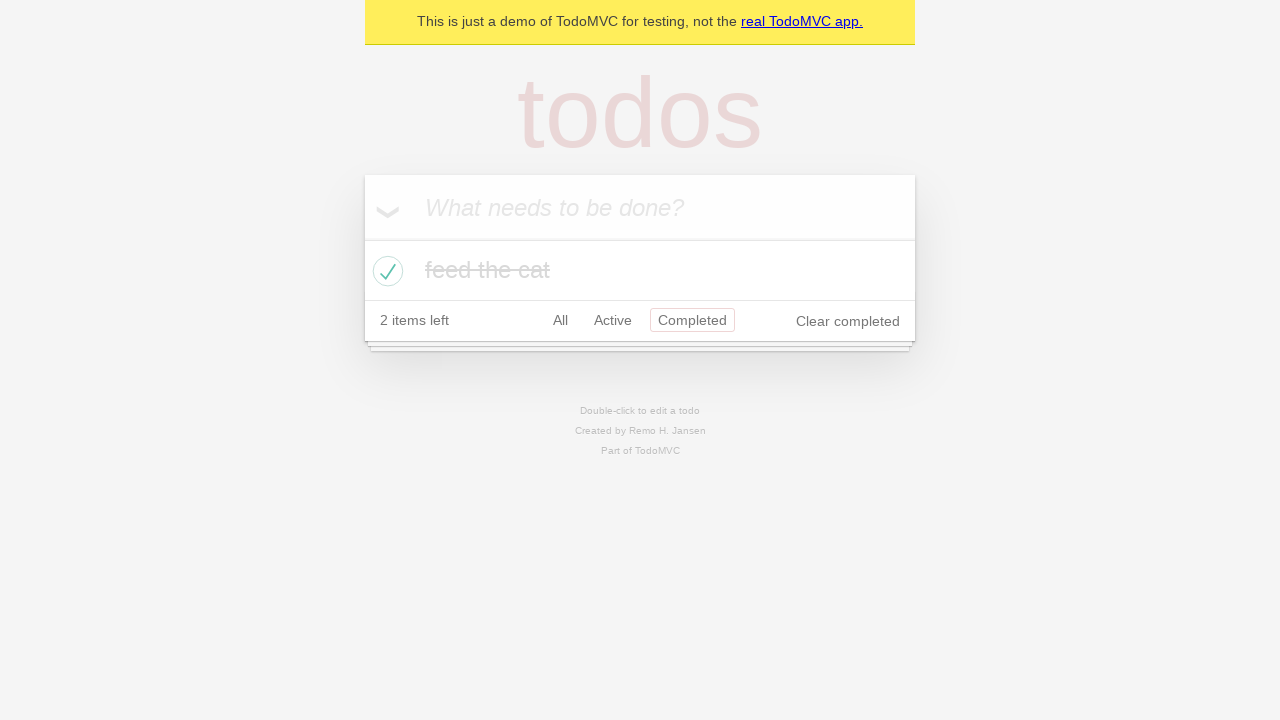

Navigated back to Active filter view
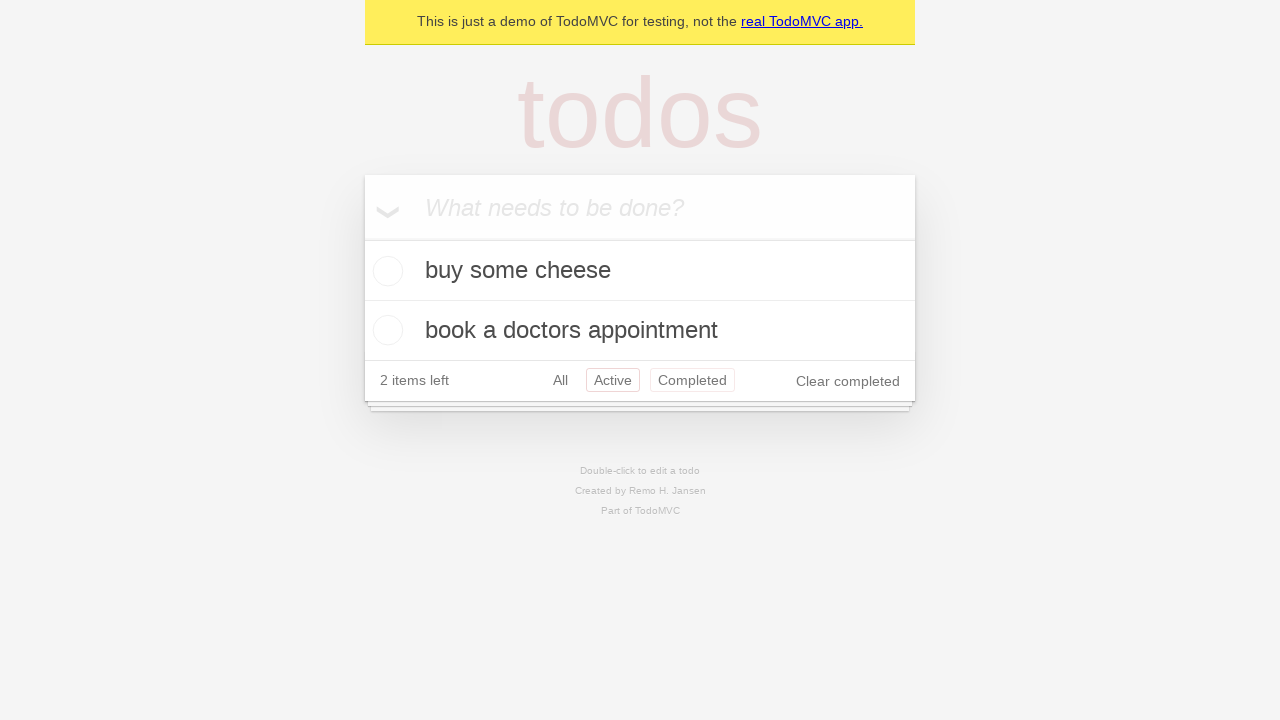

Navigated back to All filter view
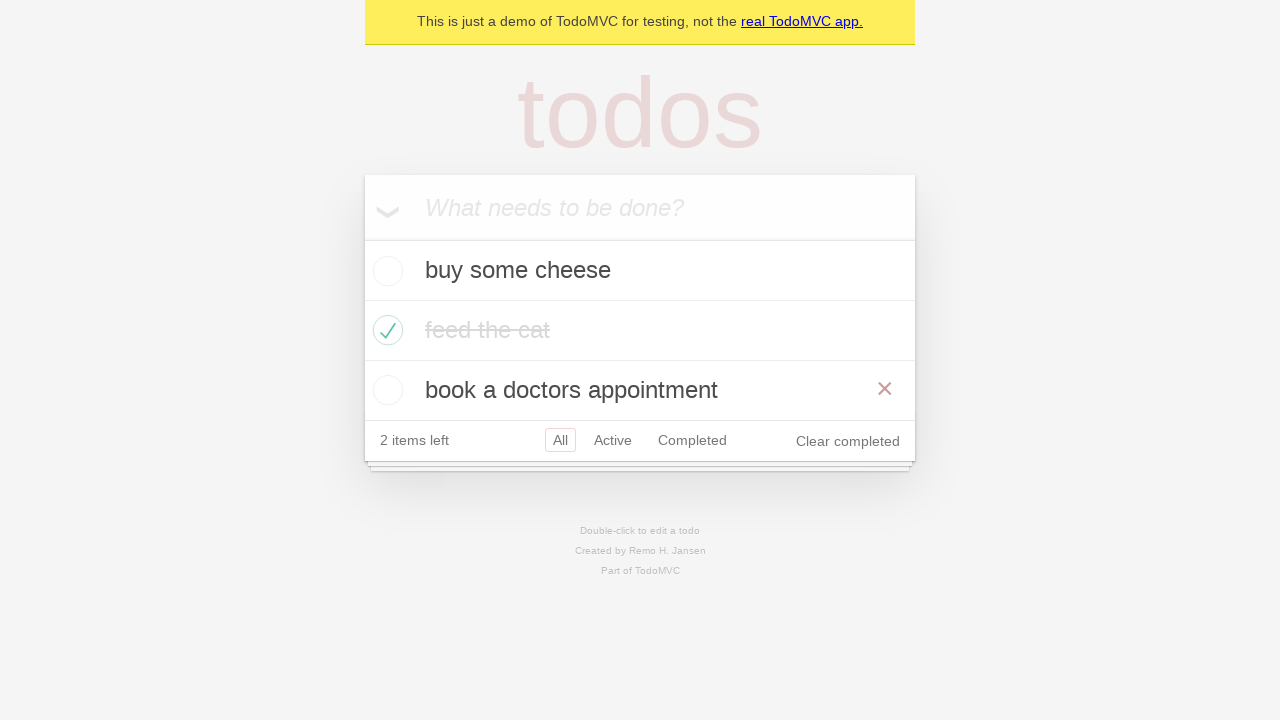

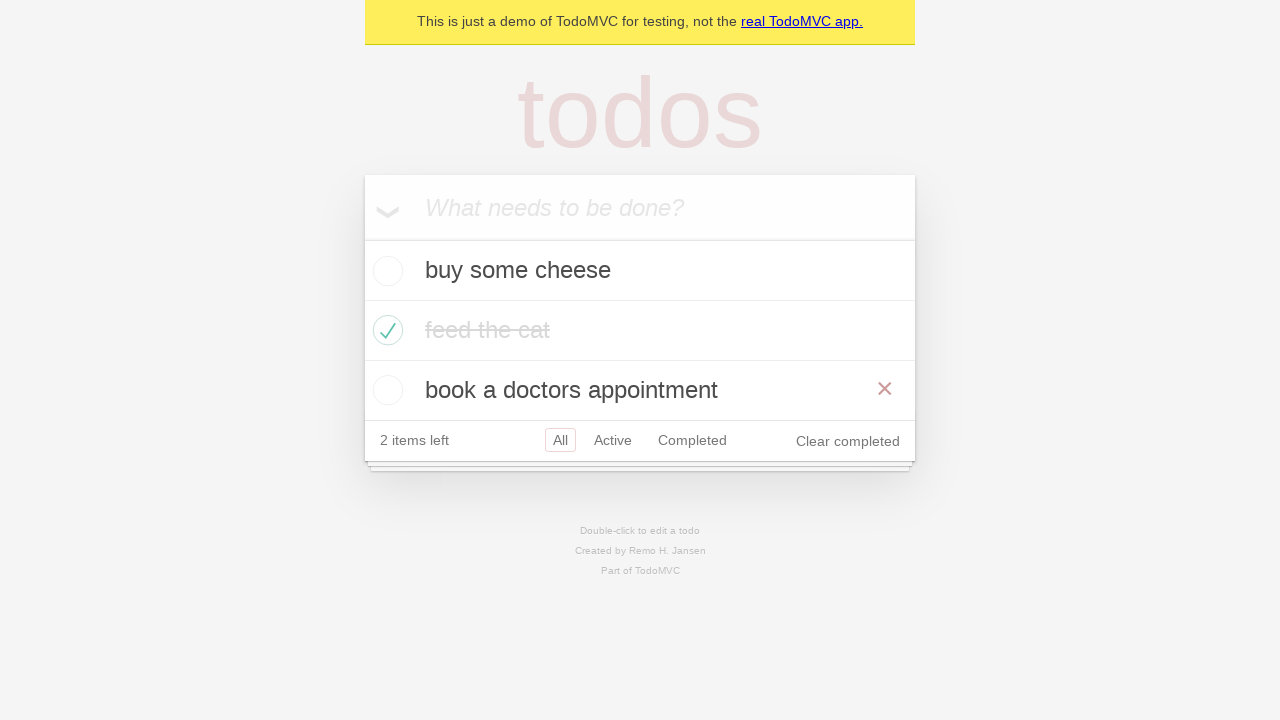